Tests browser window handling by clicking a button that opens a new window, then closing the child window and switching back to the parent window.

Starting URL: http://demo.automationtesting.in/Windows.html

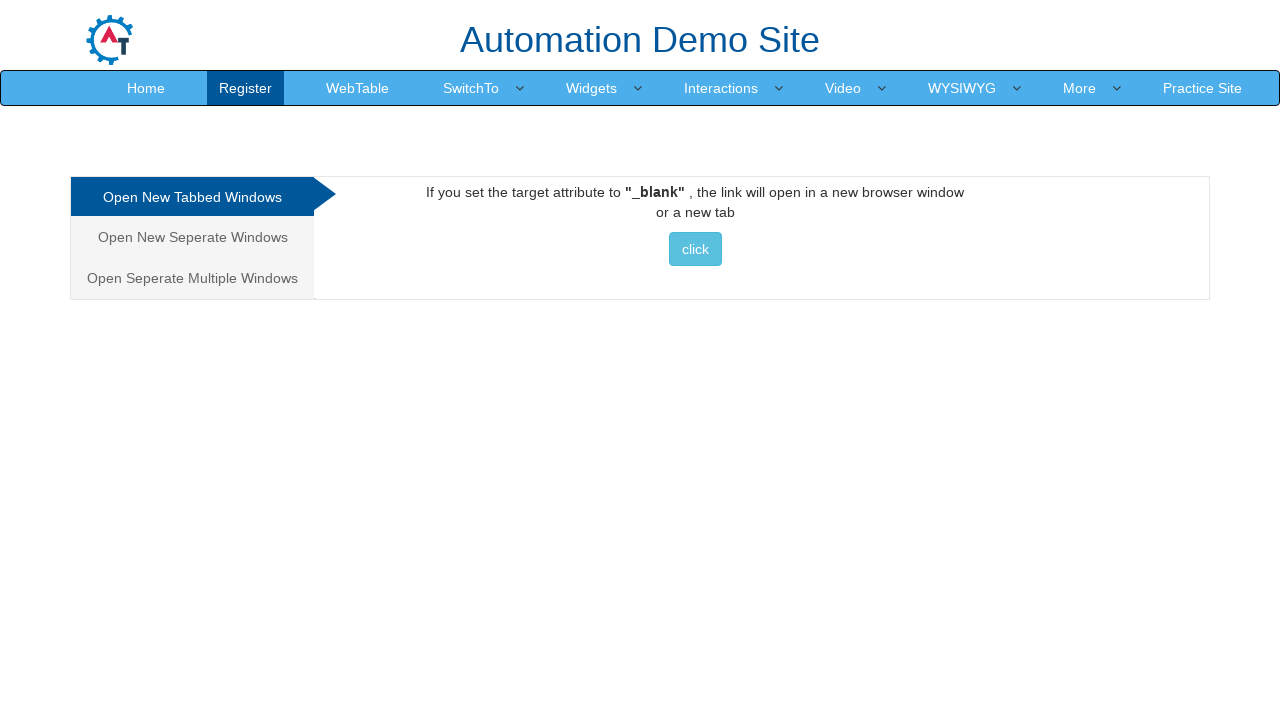

Clicked button to open new window at (695, 249) on (//button[@class='btn btn-info'])[1]
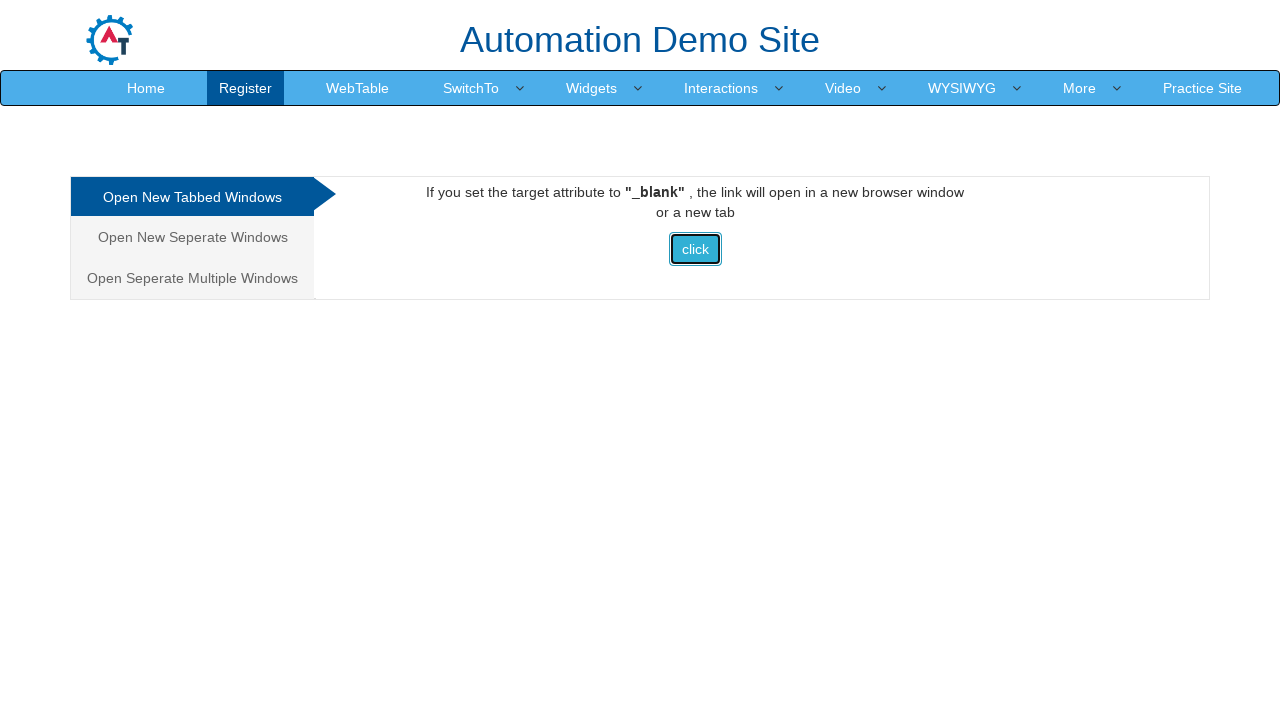

New child window opened and captured
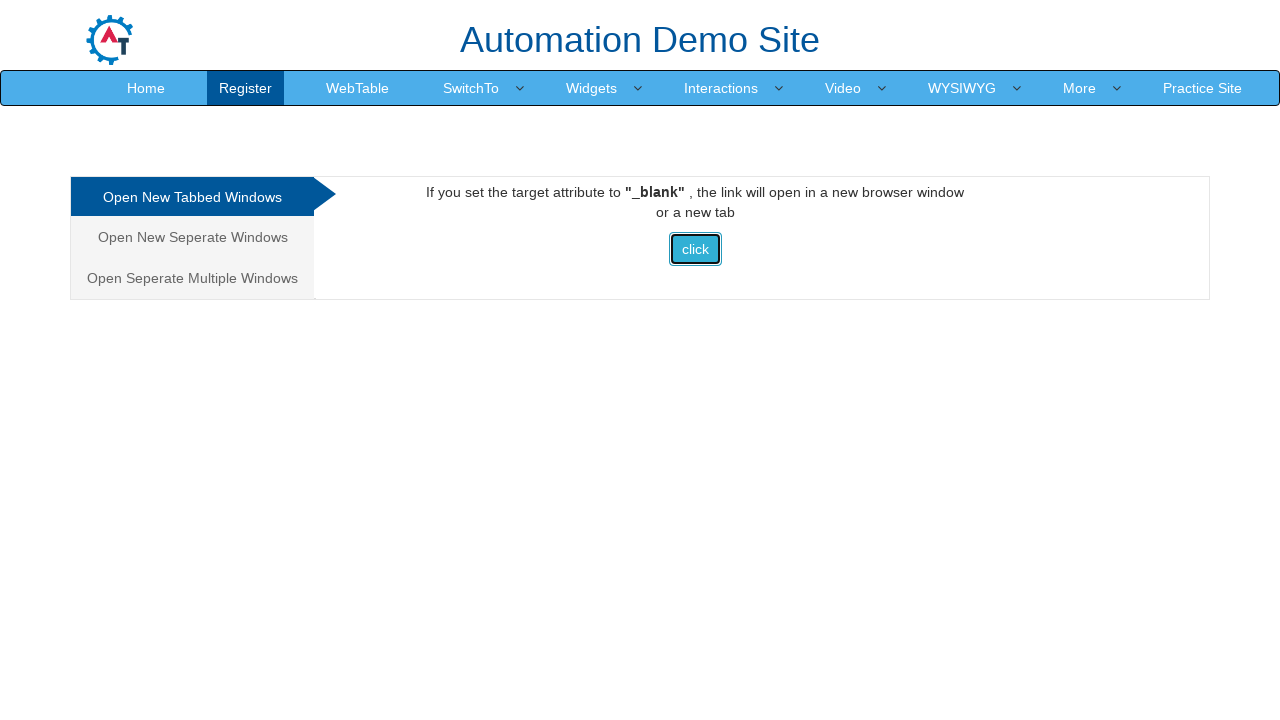

Child window finished loading
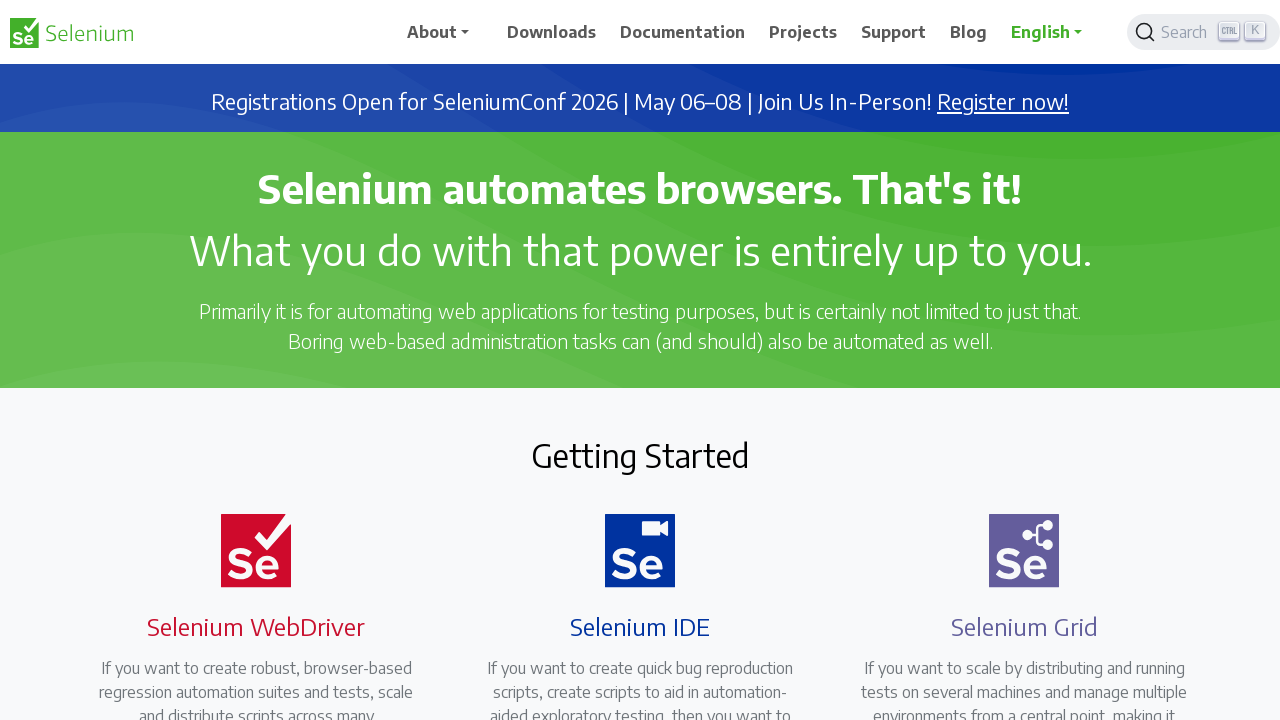

Closed child window
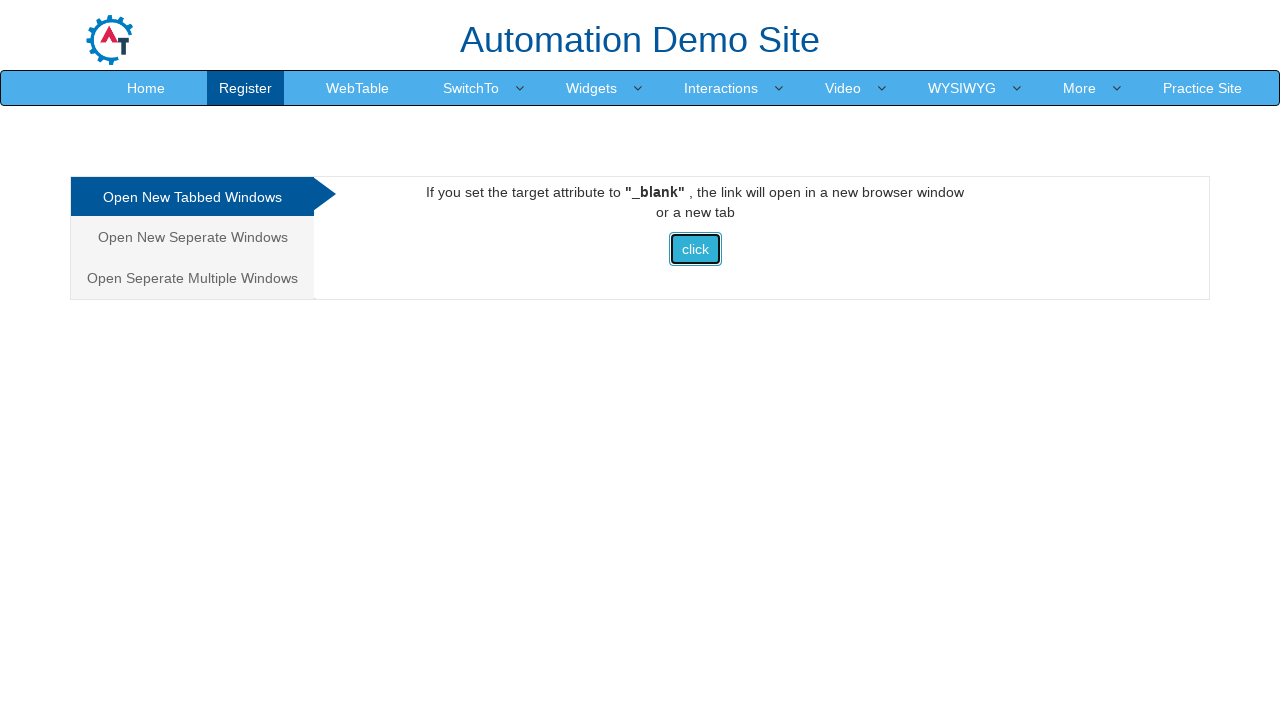

Switched back to parent window
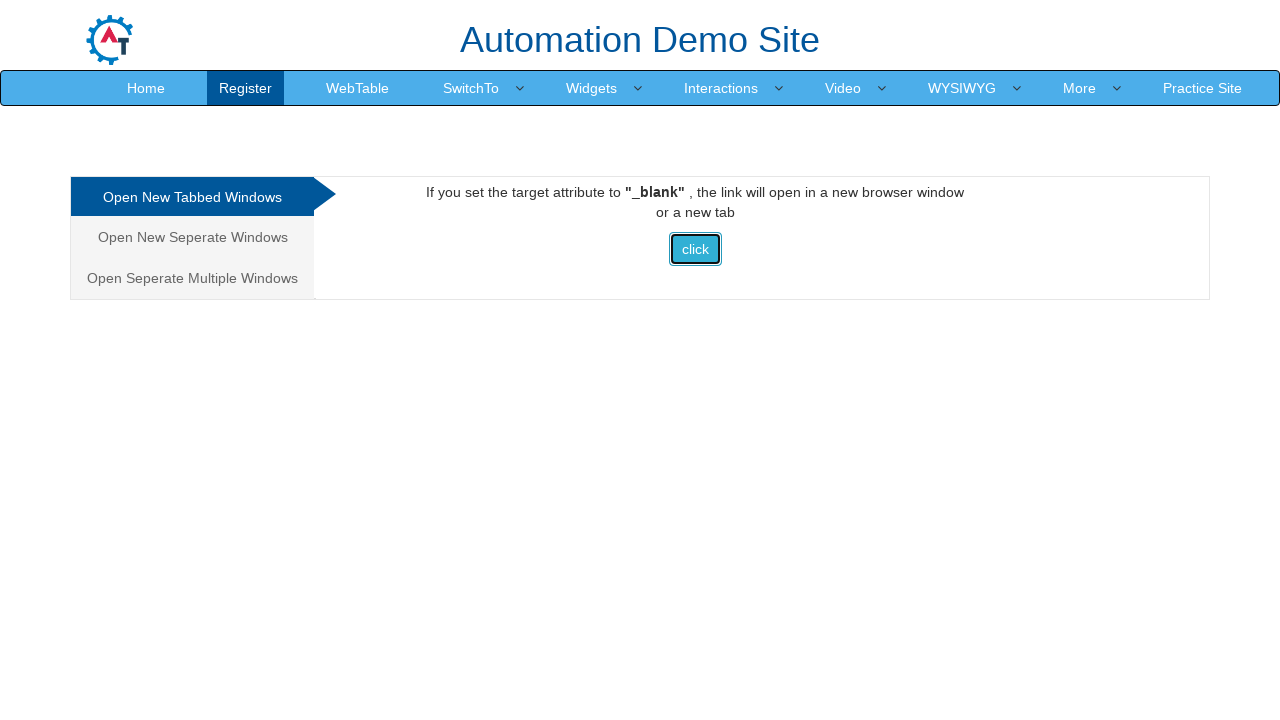

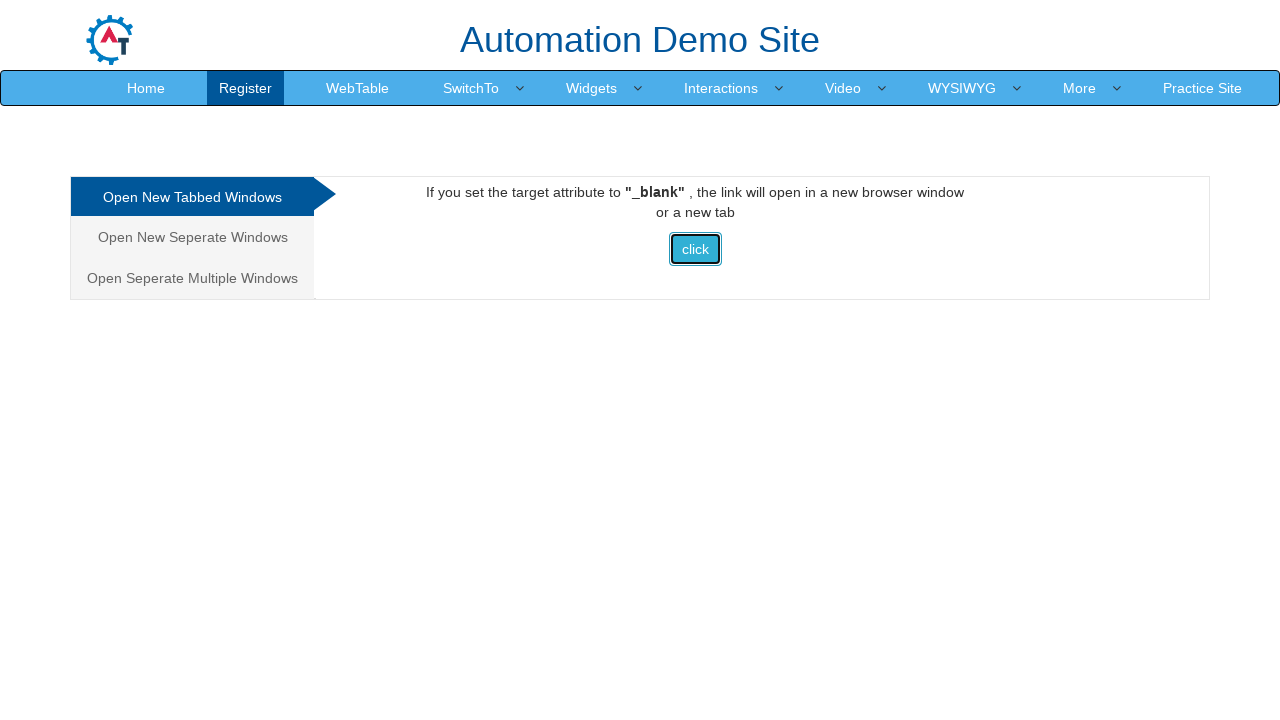